Tests text input functionality by entering text into an input field and clicking a button that updates its label based on the input value

Starting URL: http://uitestingplayground.com/textinput

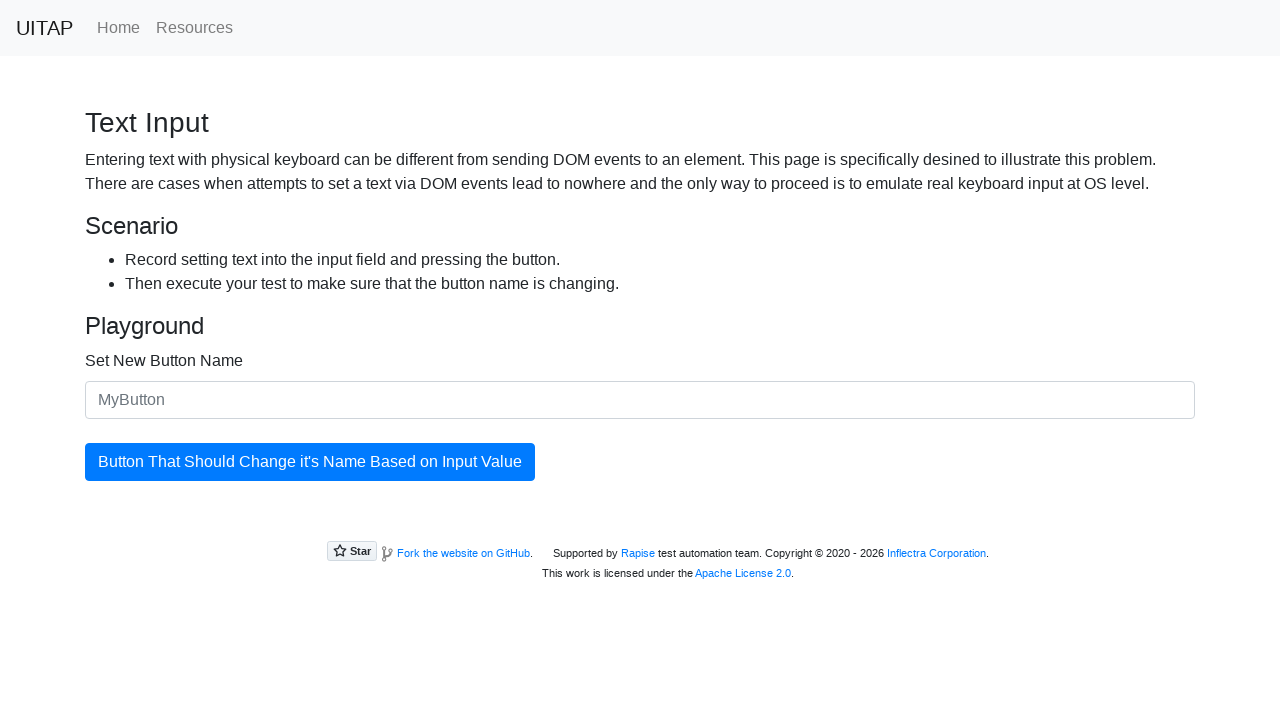

Filled text input field with 'SkyPro' on #newButtonName
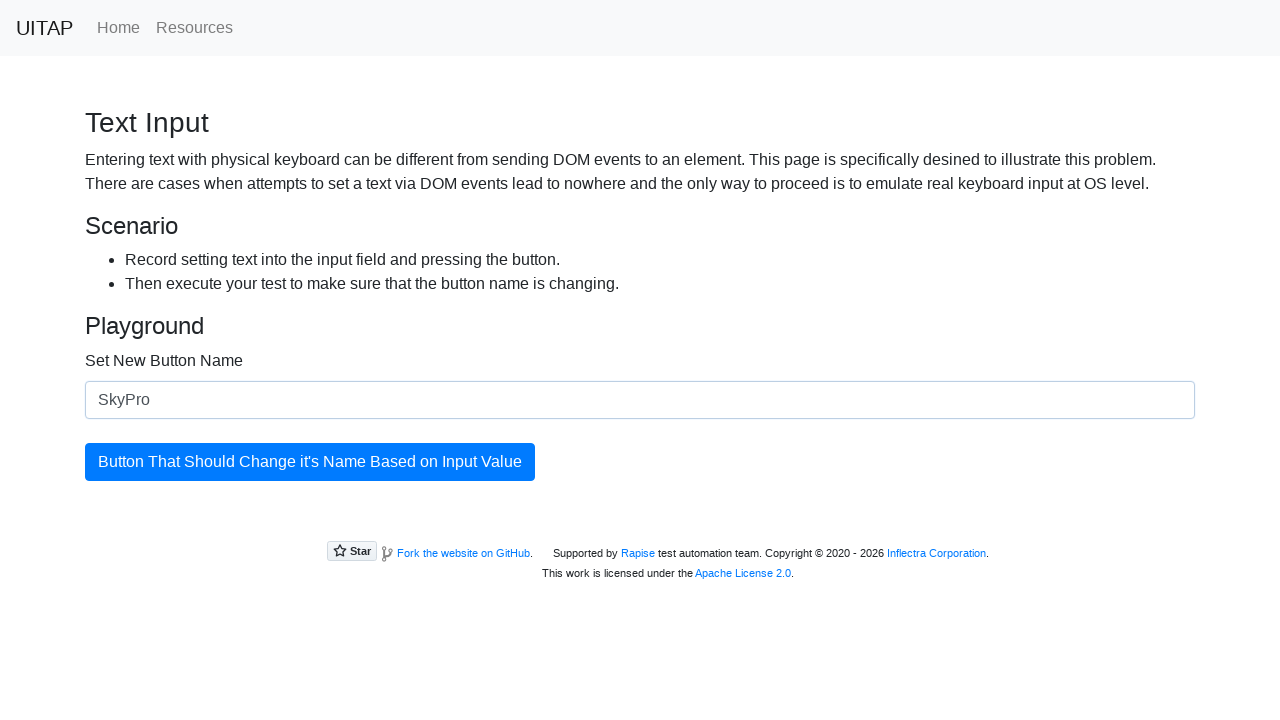

Clicked the button to update its label at (310, 462) on #updatingButton
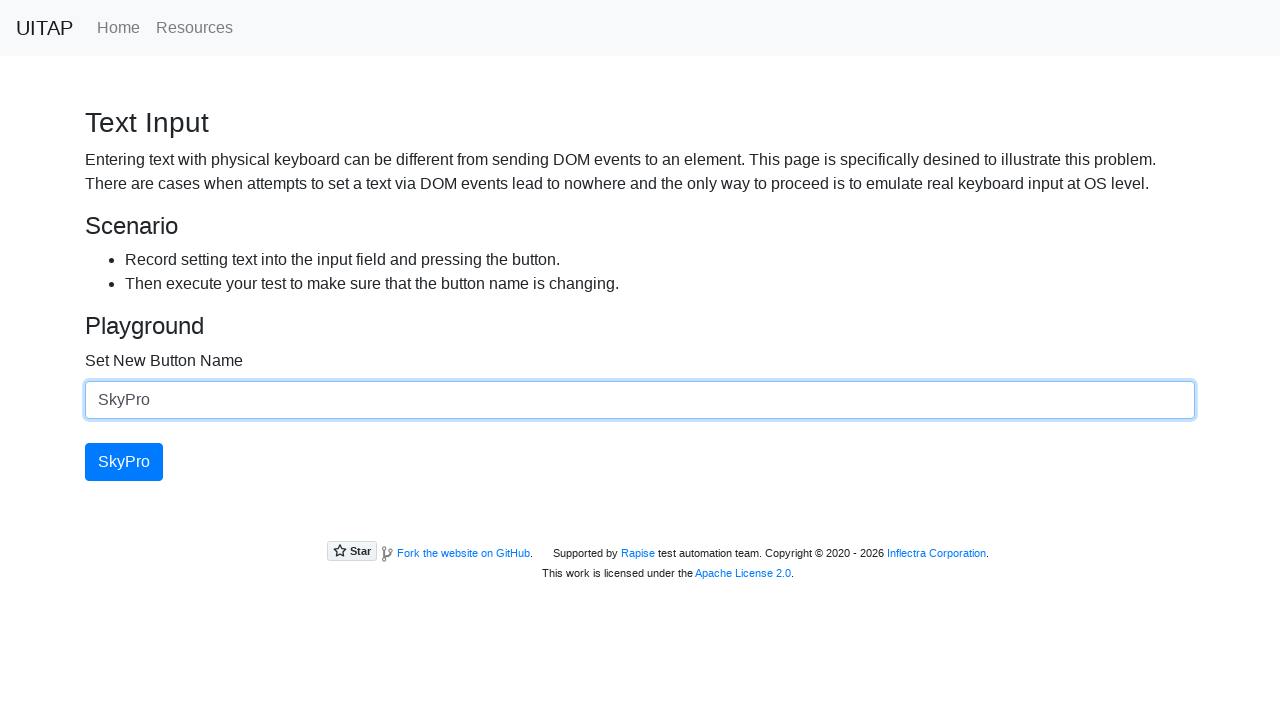

Verified button label was updated to 'SkyPro'
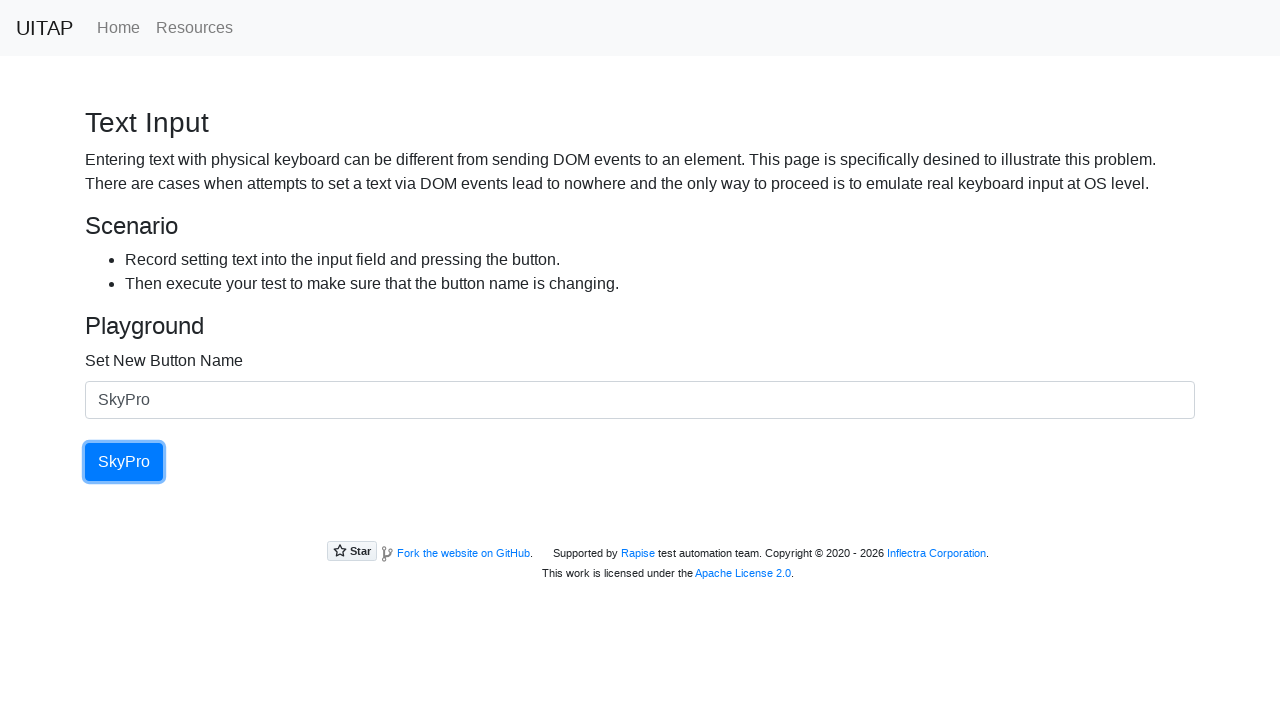

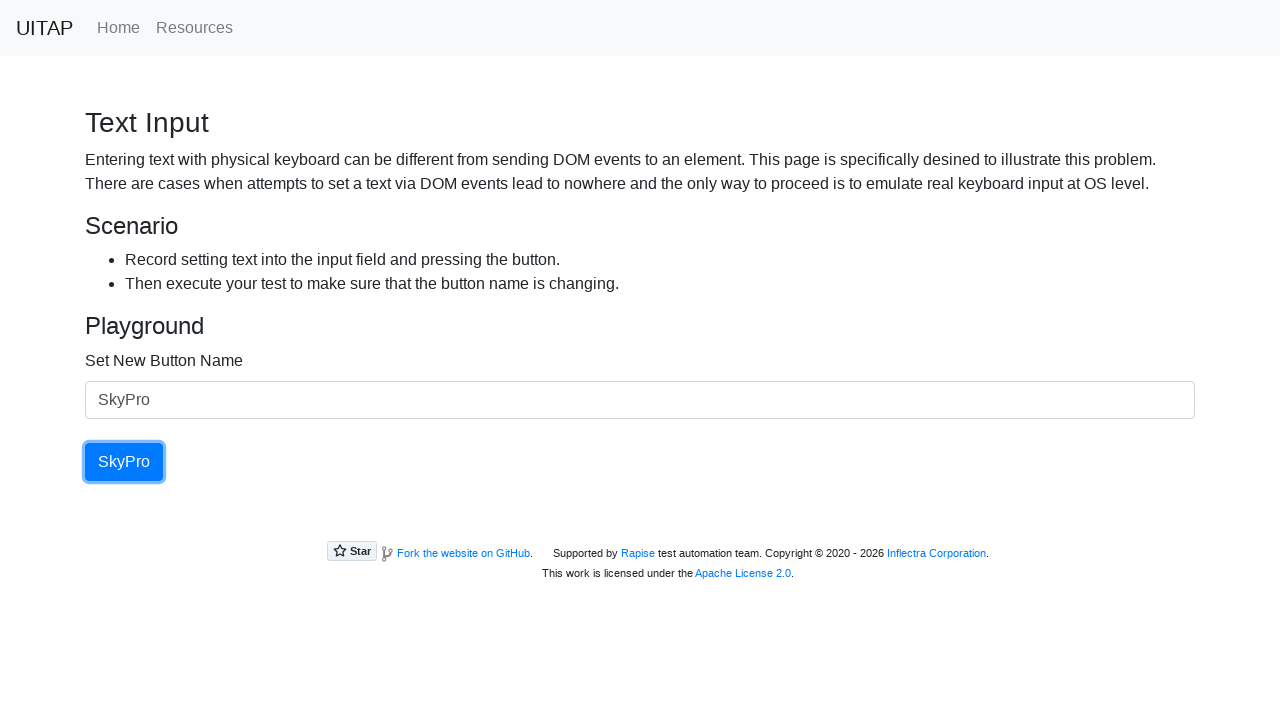